Tests dynamic loading functionality by clicking a start button and verifying that "Hello World!" text appears after loading

Starting URL: https://the-internet.herokuapp.com/dynamic_loading/1

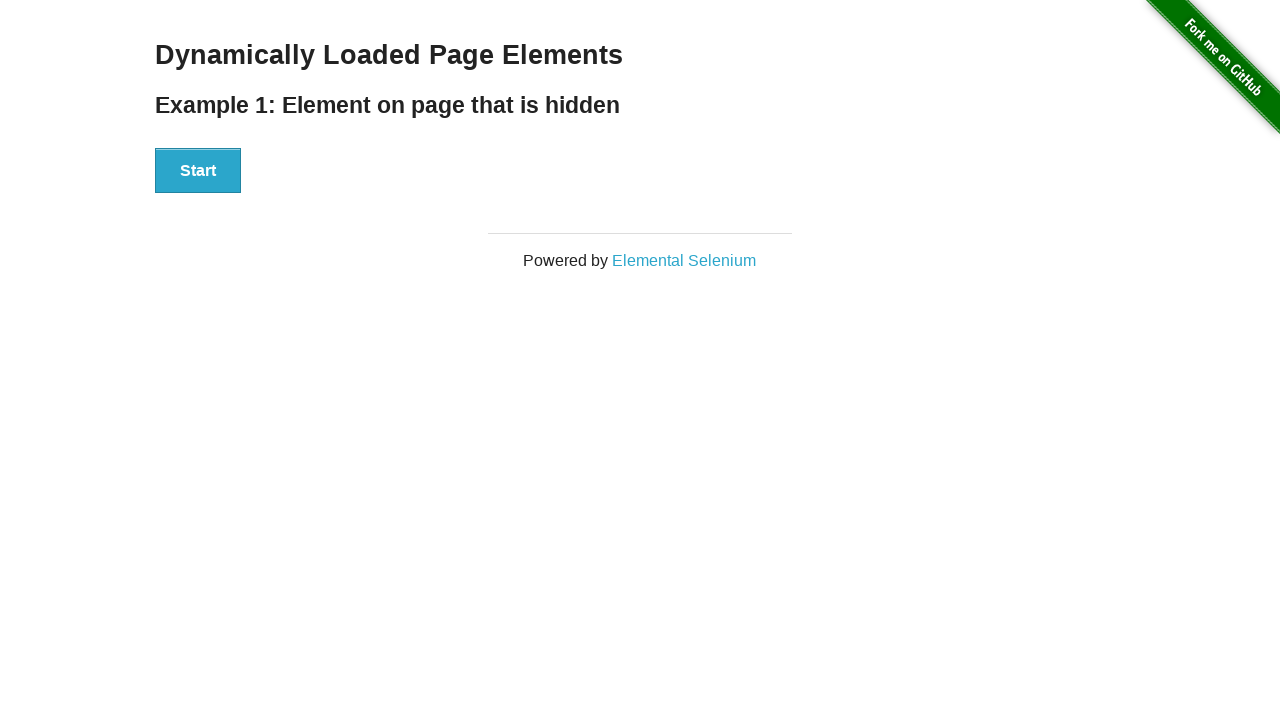

Clicked Start button to trigger dynamic loading at (198, 171) on xpath=//div[@id='start']/button
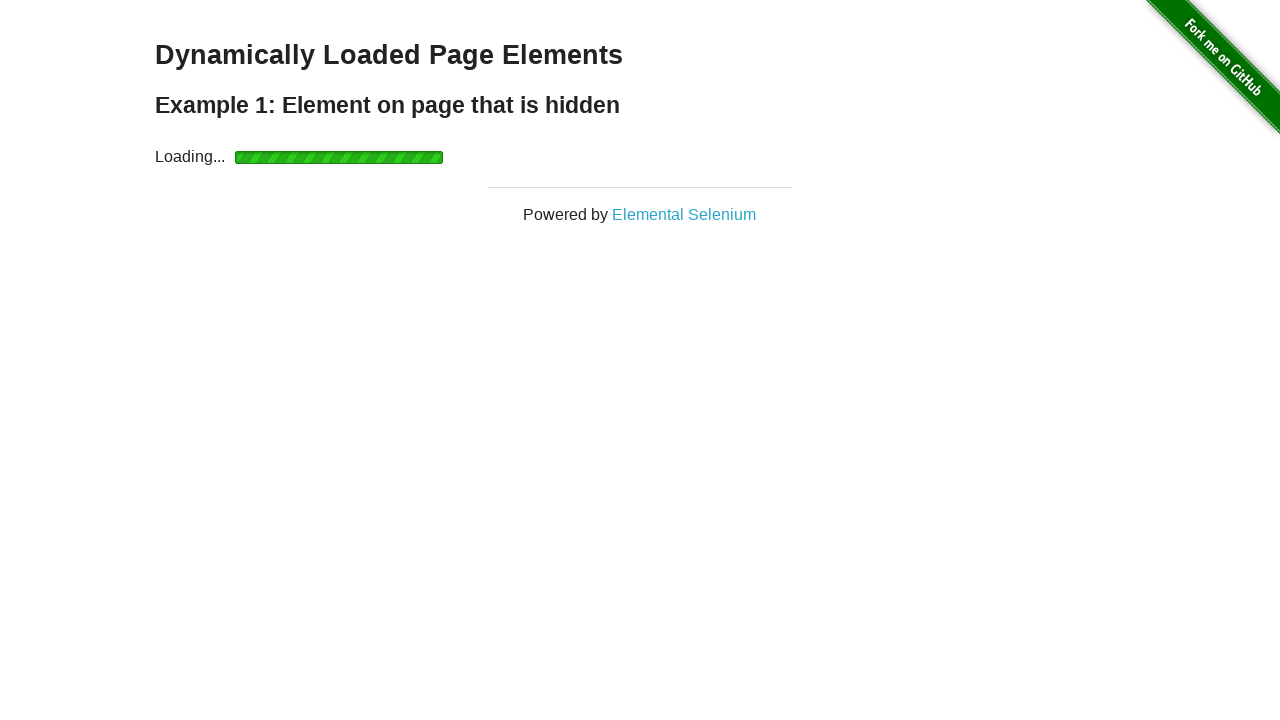

Waited for Hello World! text to become visible
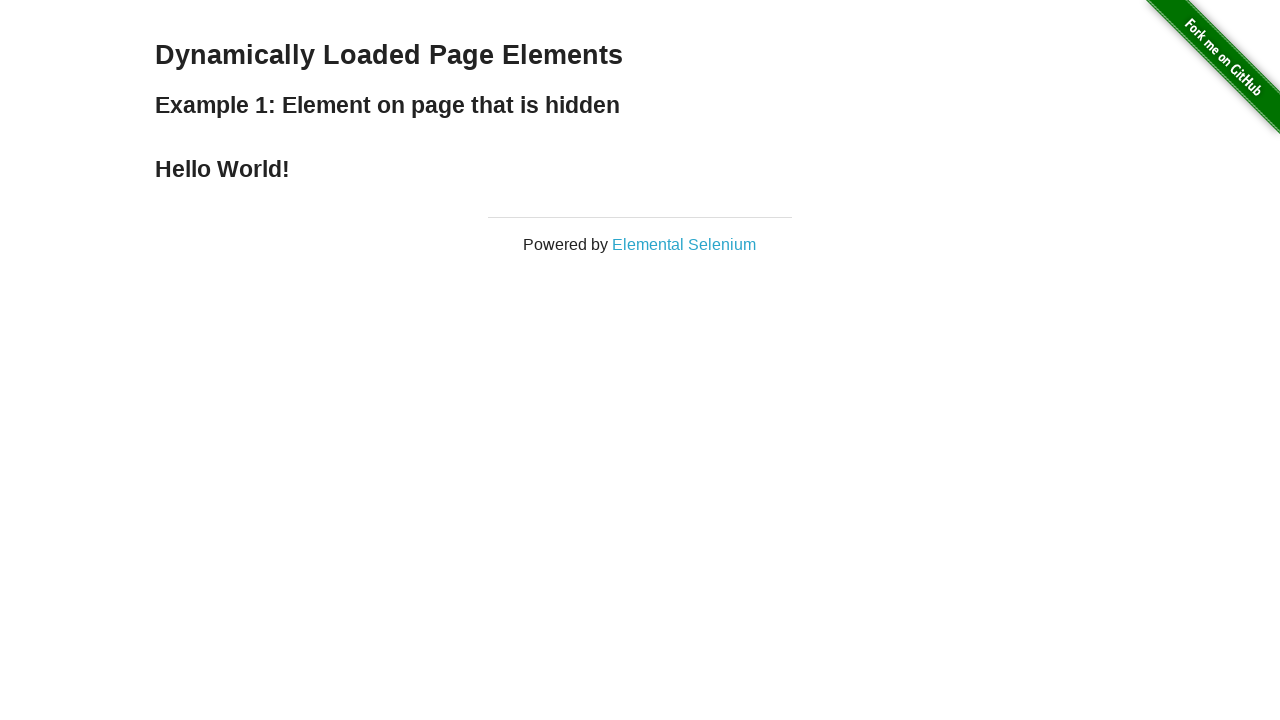

Located the Hello World! text element
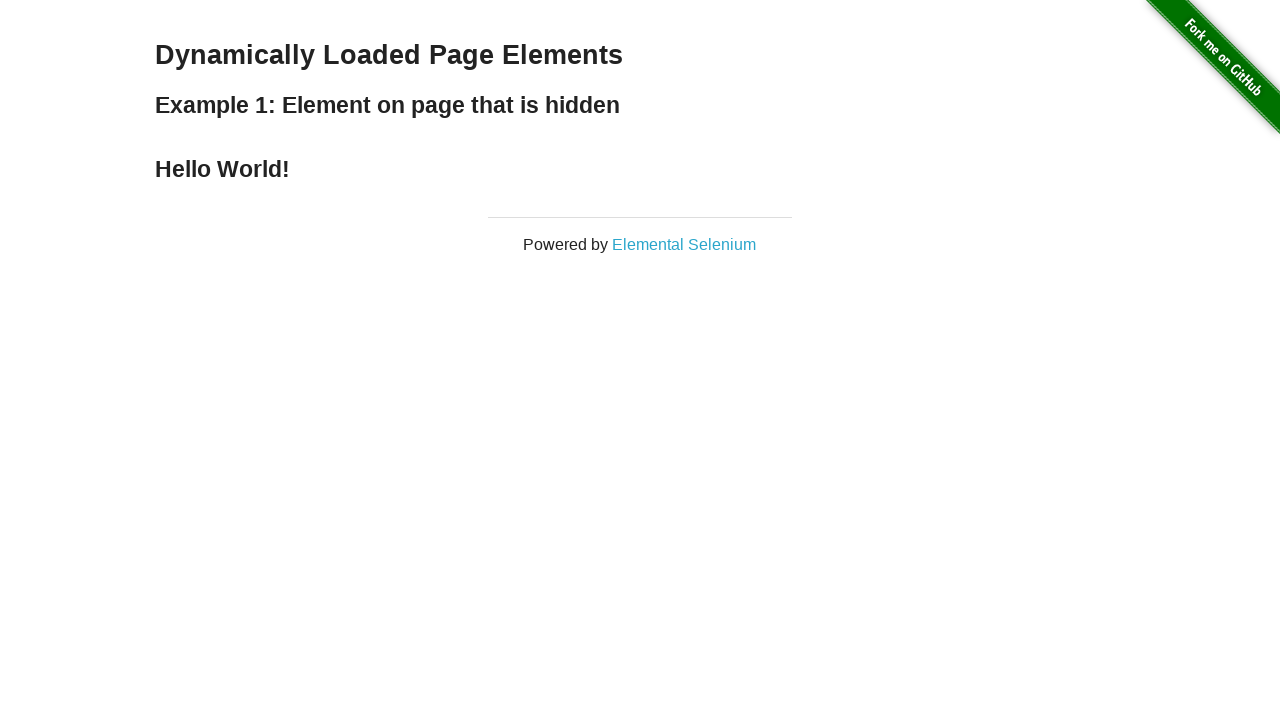

Verified that Hello World! text is visible
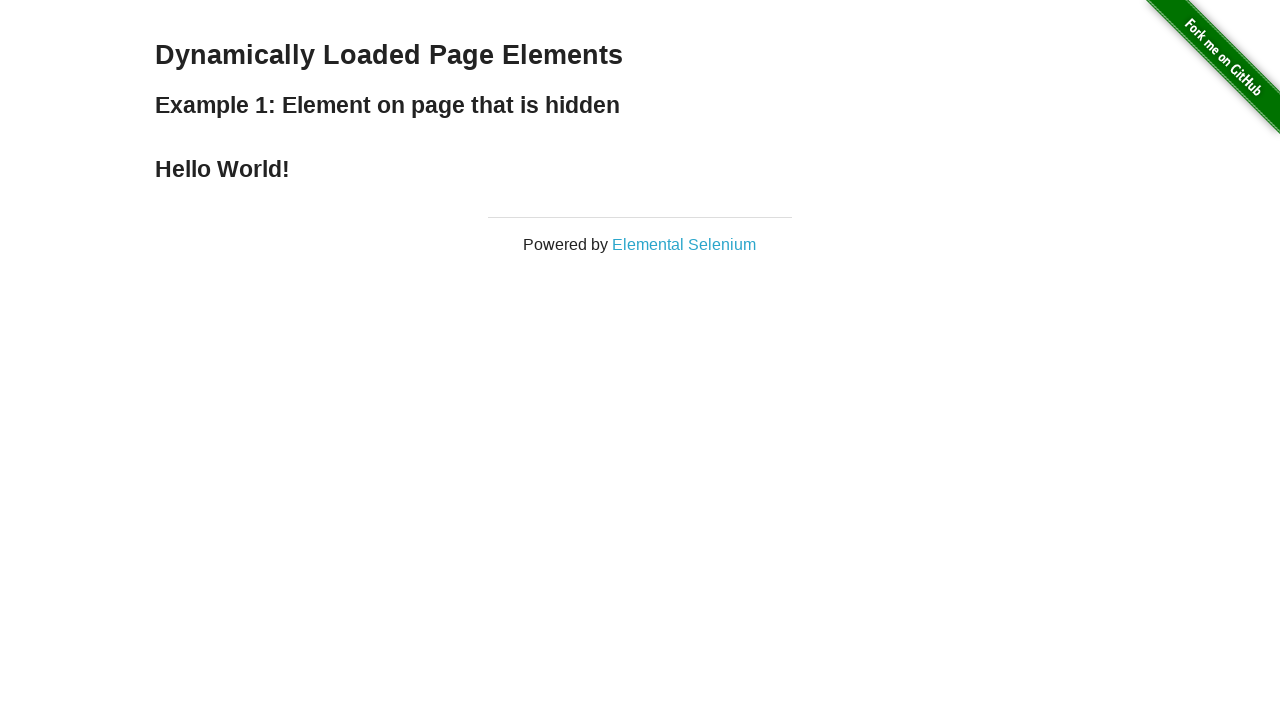

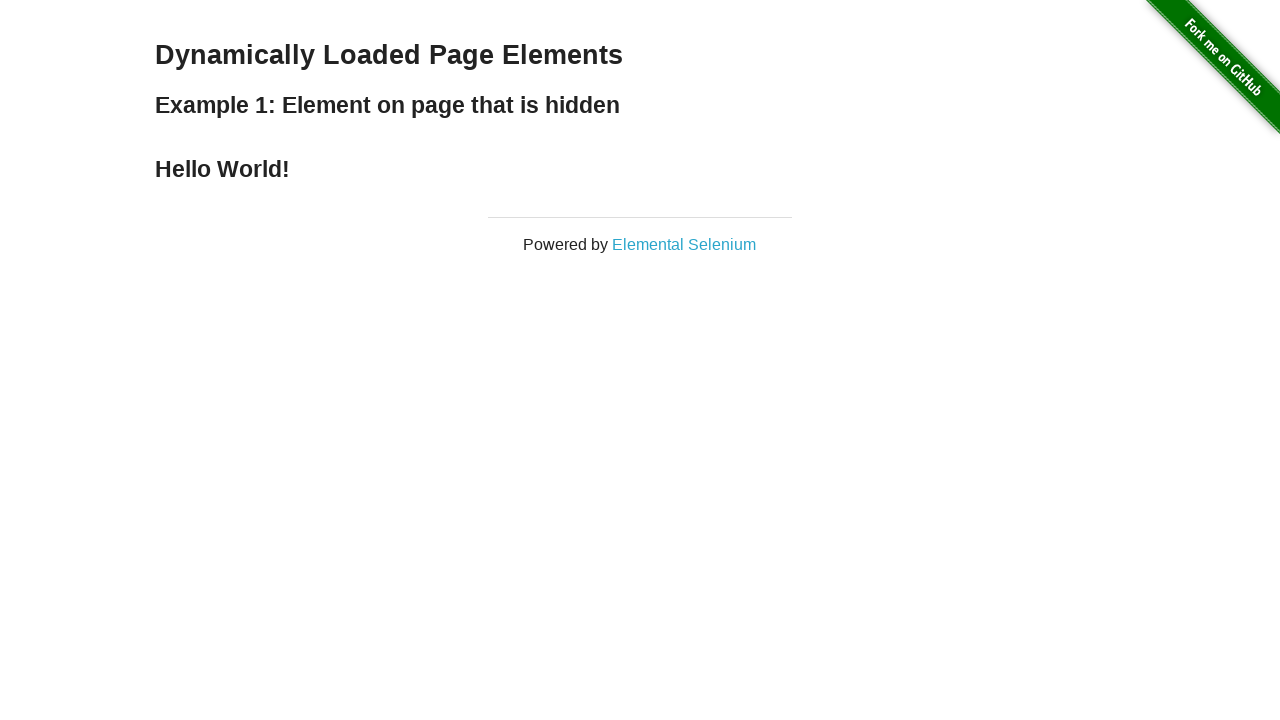